Tests form interactions including checking checkboxes, selecting radio buttons, choosing from dropdowns, filling password field, submitting a form, and navigating to shop to add an item to cart.

Starting URL: https://rahulshettyacademy.com/angularpractice/

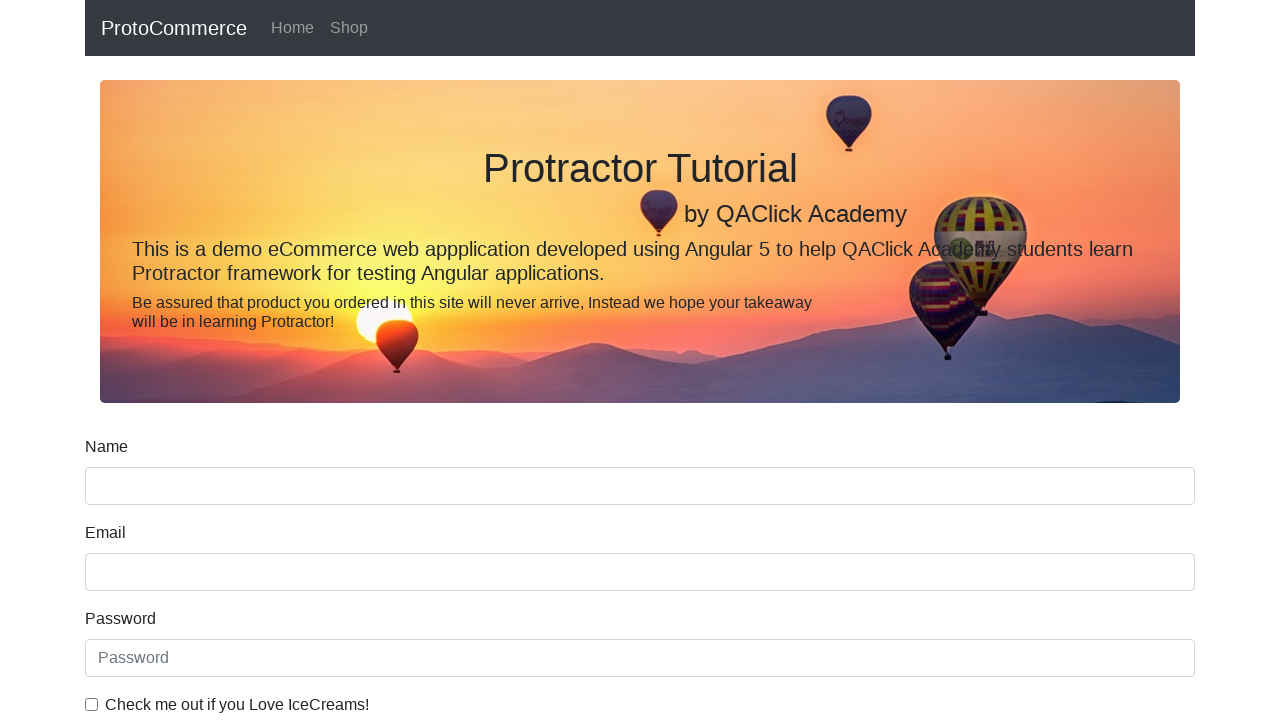

Checked ice cream checkbox at (92, 704) on internal:label="Check me out if you Love IceCreams!"i
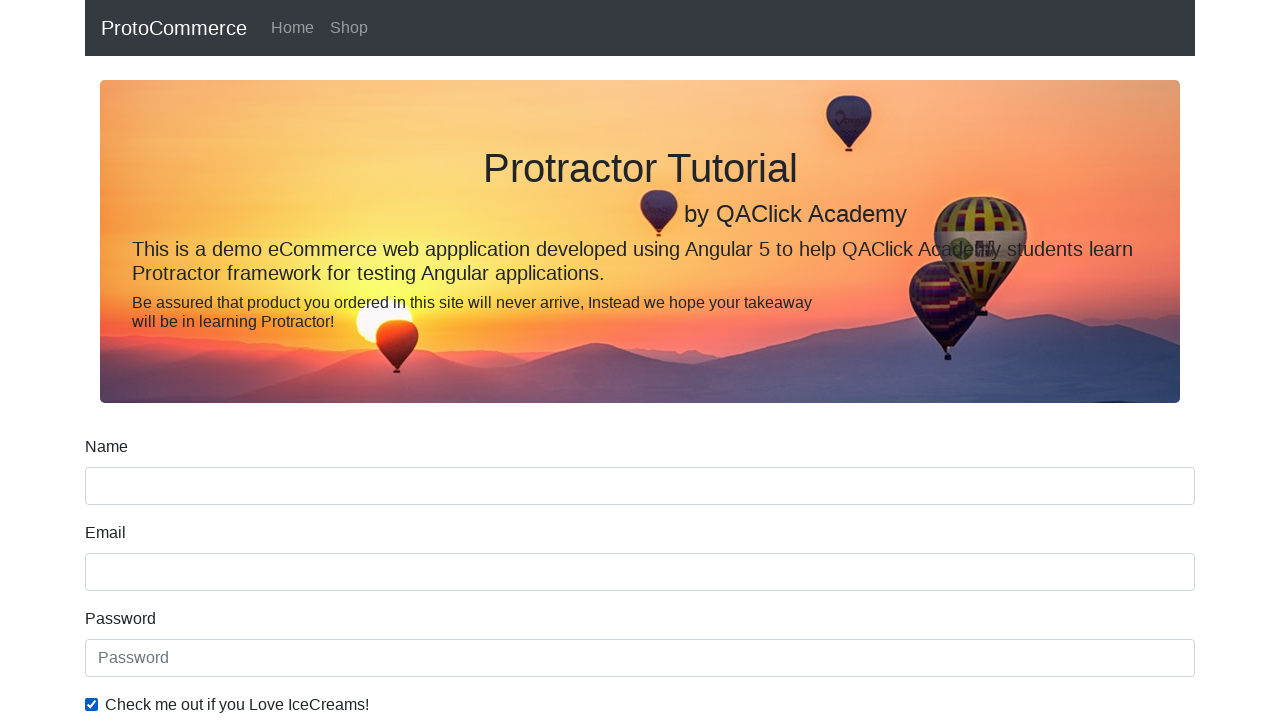

Selected Student radio button at (238, 360) on internal:label="Student"i
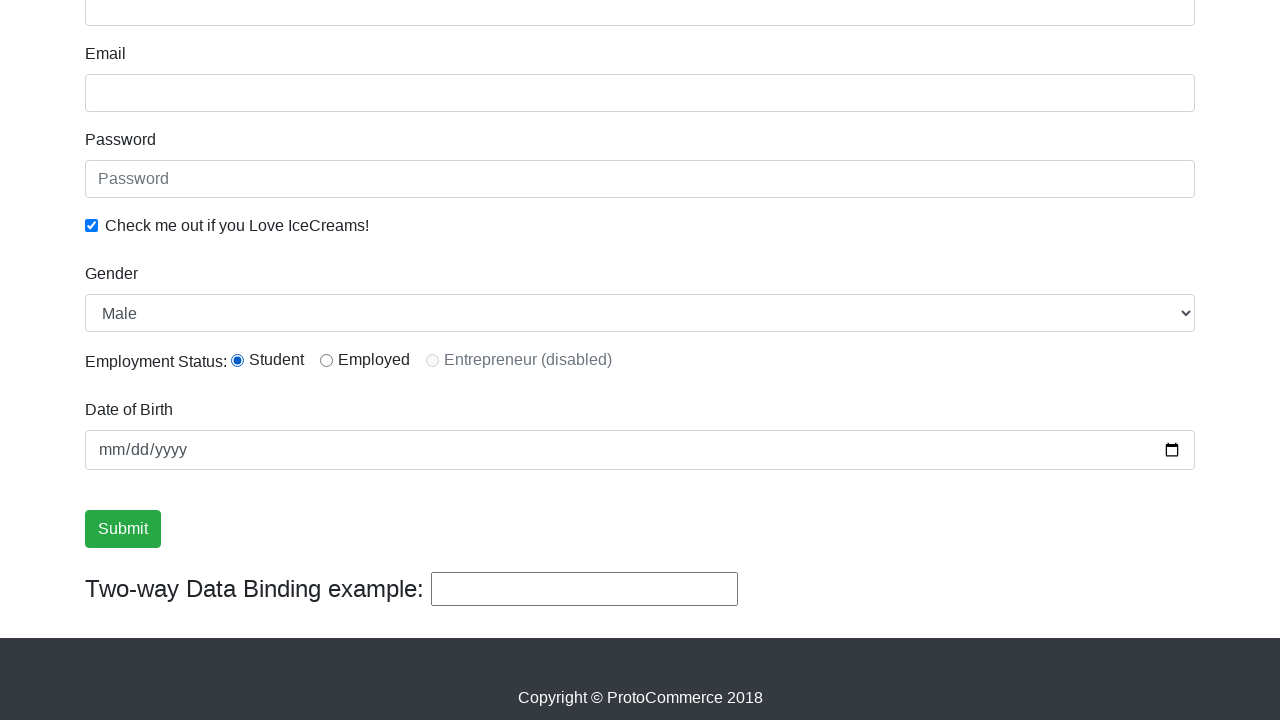

Selected Male from Gender dropdown on internal:label="Gender"i
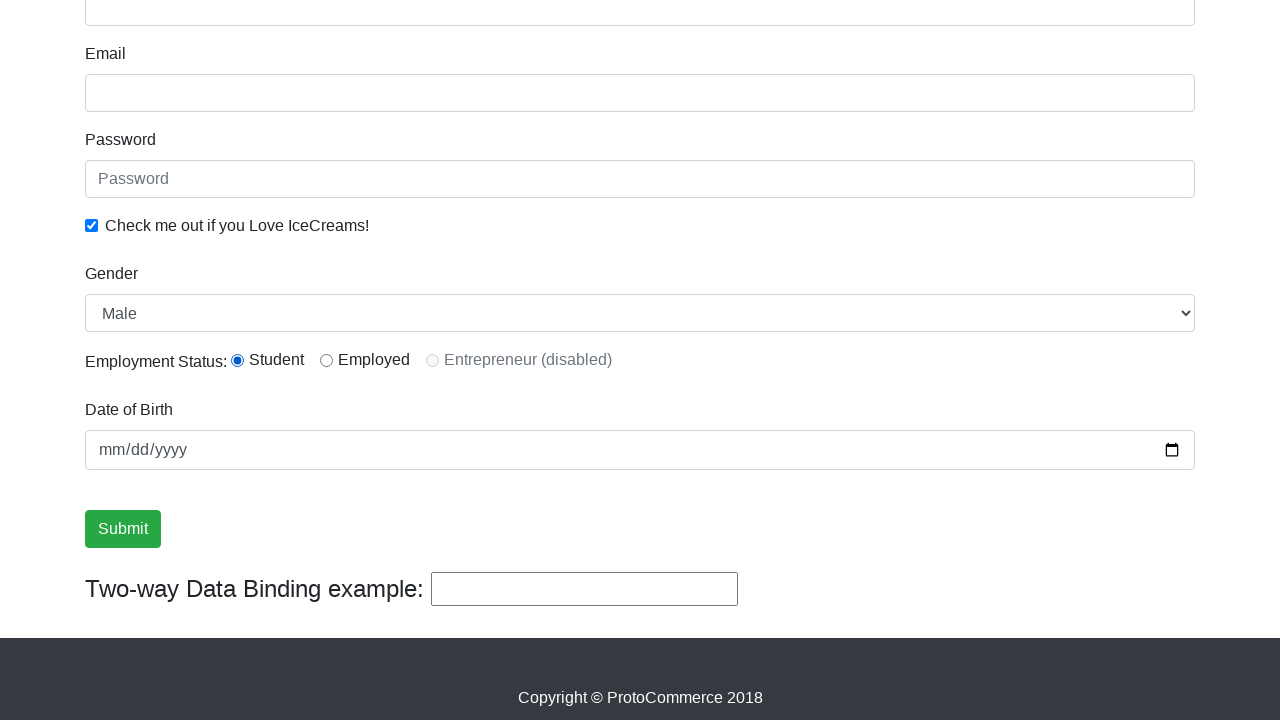

Clicked on date field at (640, 450) on [type='date']
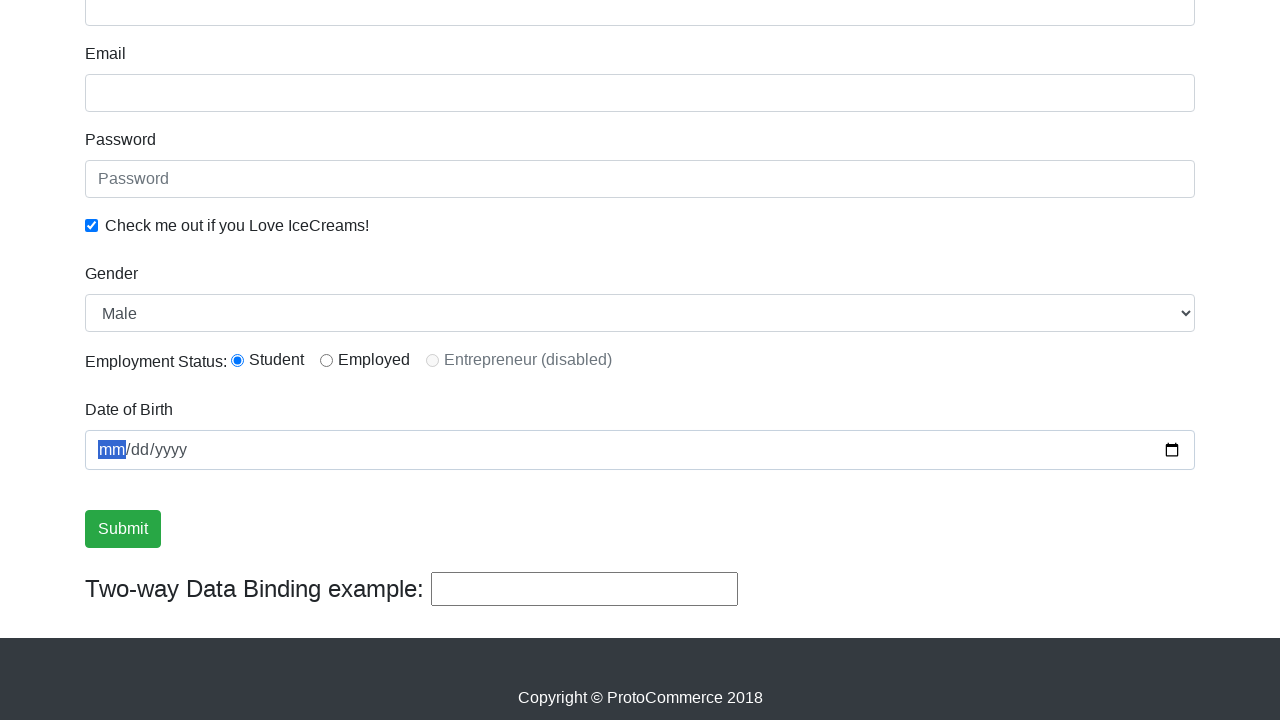

Filled password field with '9530924' on internal:attr=[placeholder="Password"i]
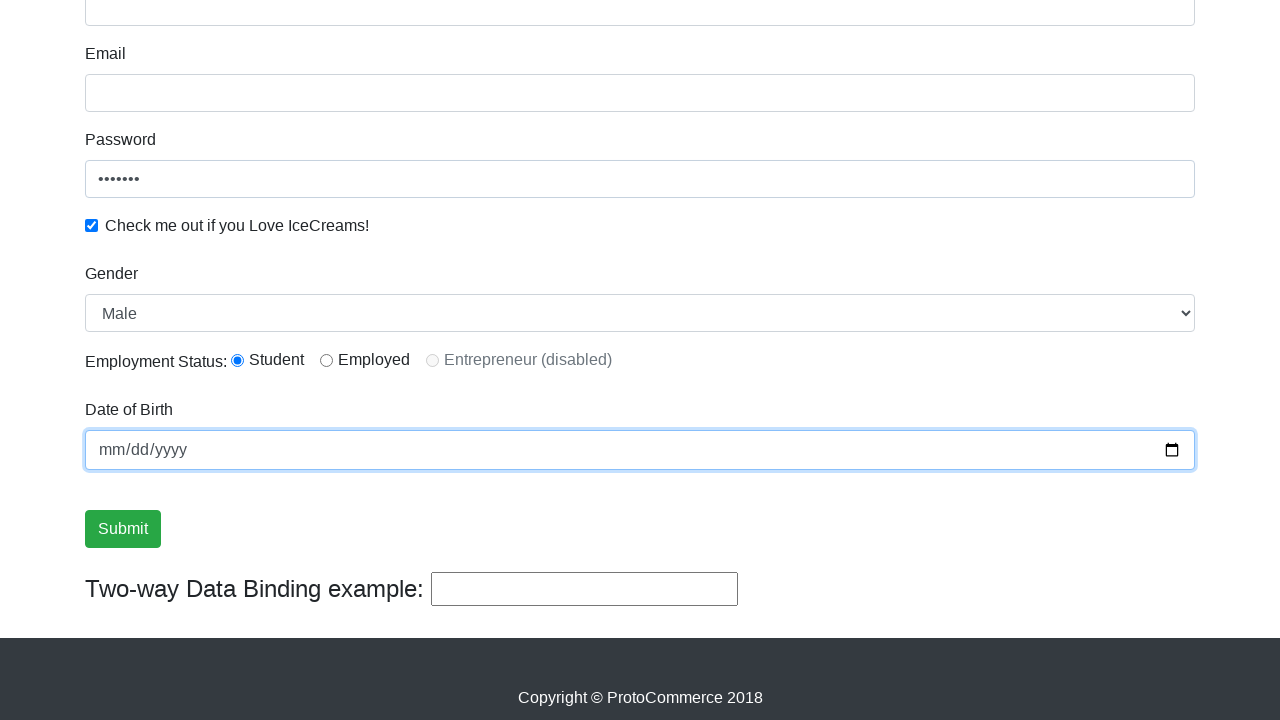

Clicked Submit button at (123, 529) on internal:role=button[name="Submit"i]
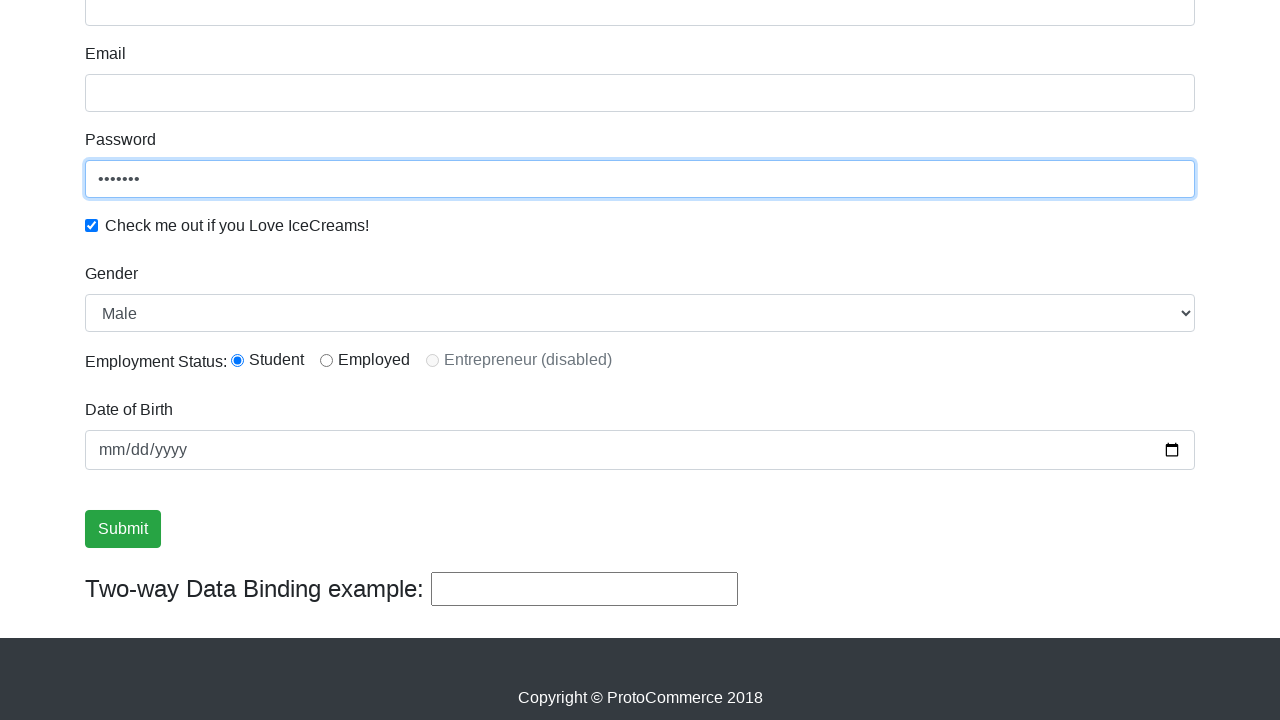

Verified success message is visible
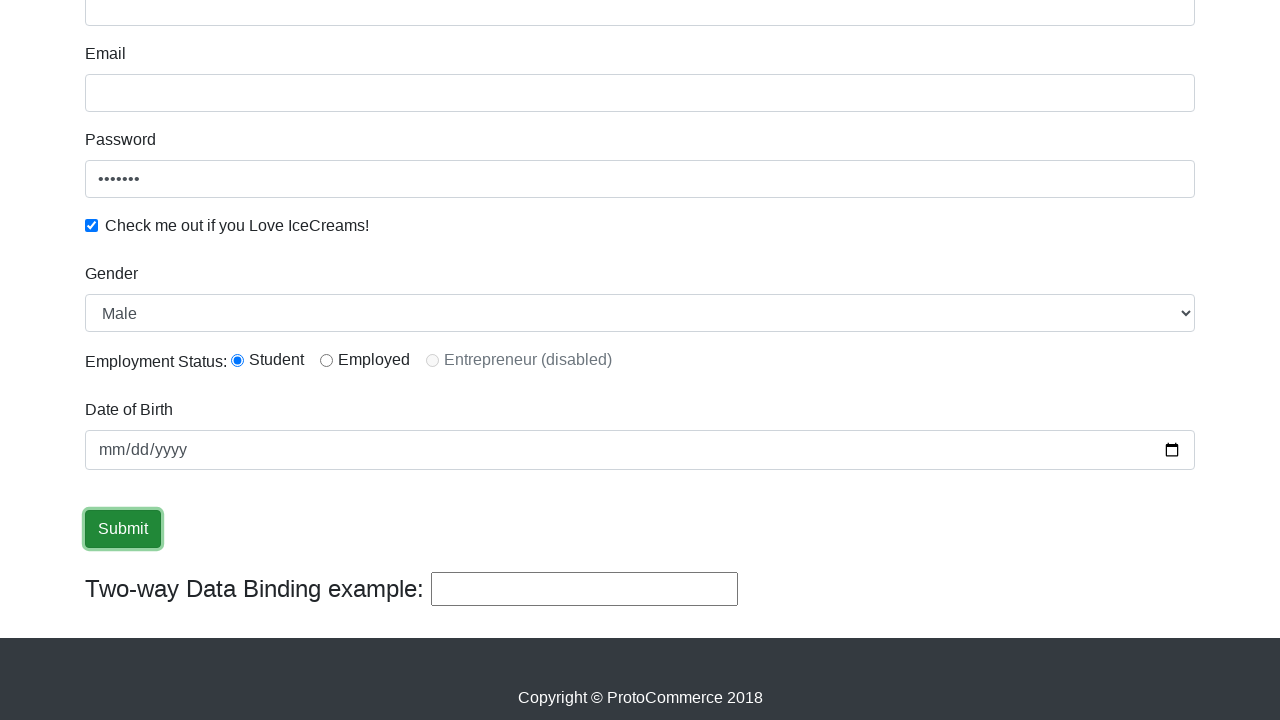

Clicked on Shop link at (349, 28) on internal:role=link[name="Shop"i]
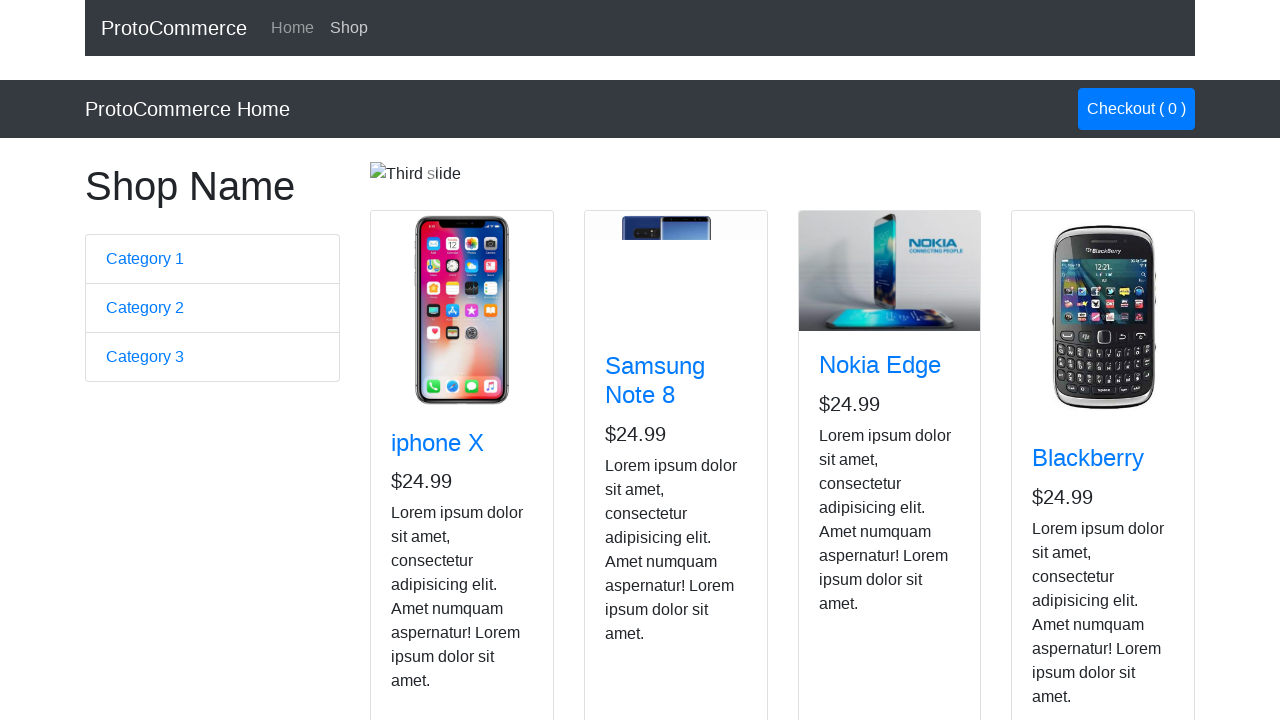

Clicked button on Blackberry card to add to cart at (1068, 528) on app-card >> internal:has-text="Blackberry"i >> internal:role=button
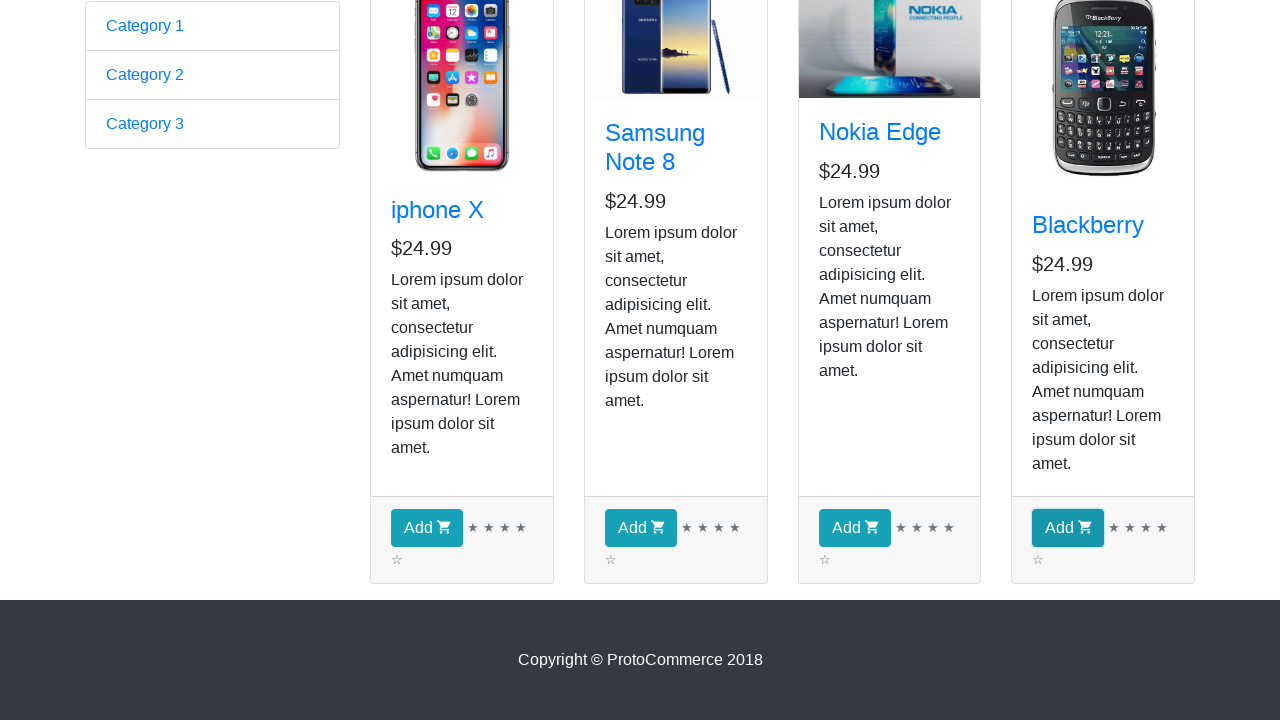

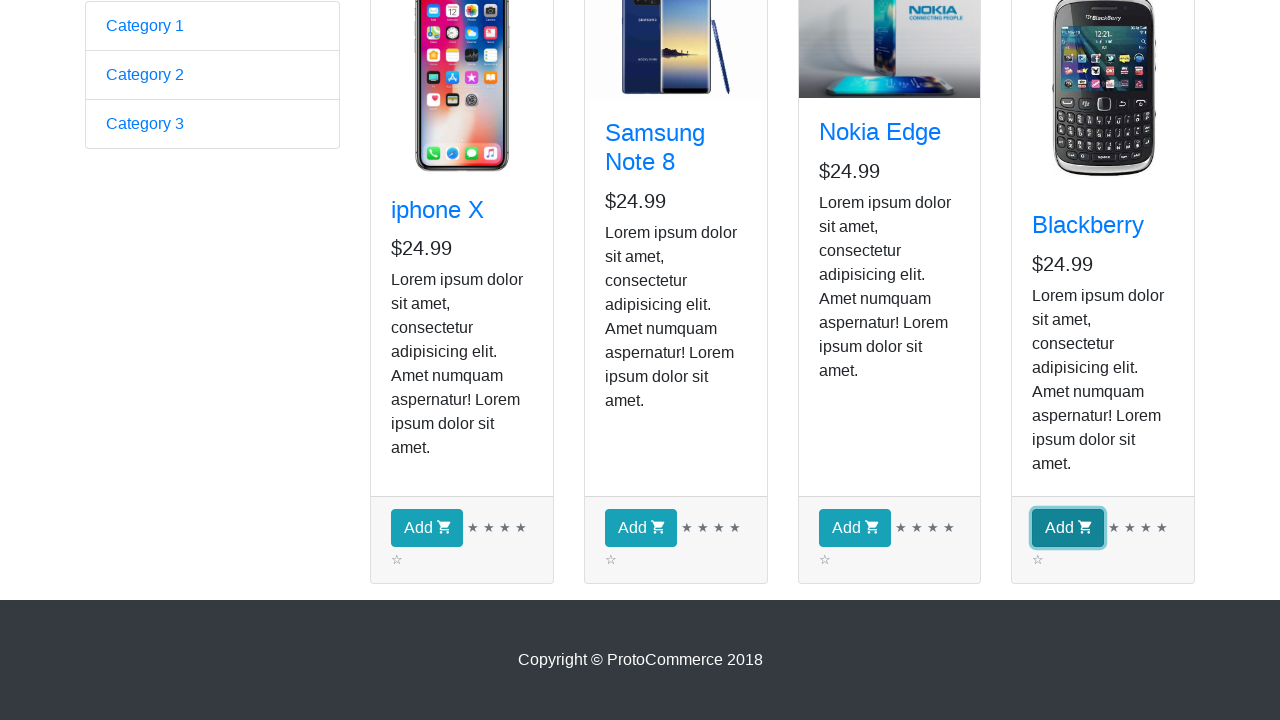